Tests required field validation on signup form by clicking submit without filling any fields and verifying validation messages appear for all required fields

Starting URL: https://demo.atata.io/signup

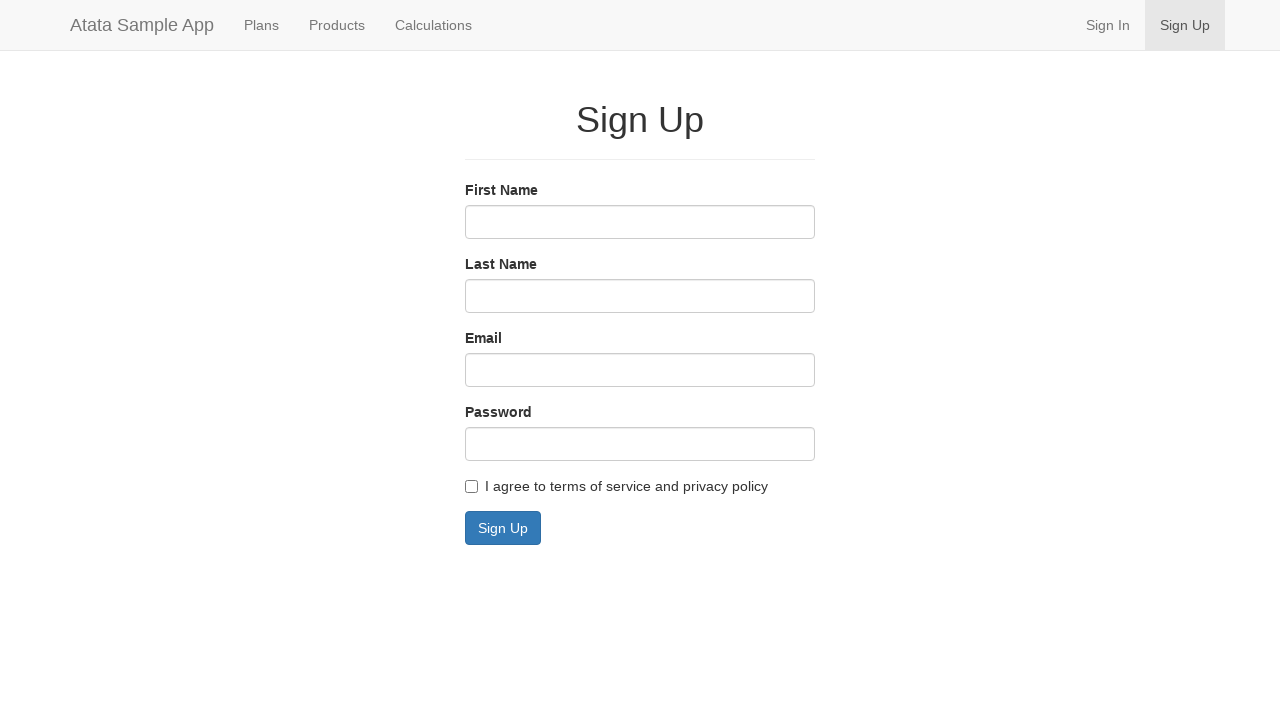

Navigated to signup page
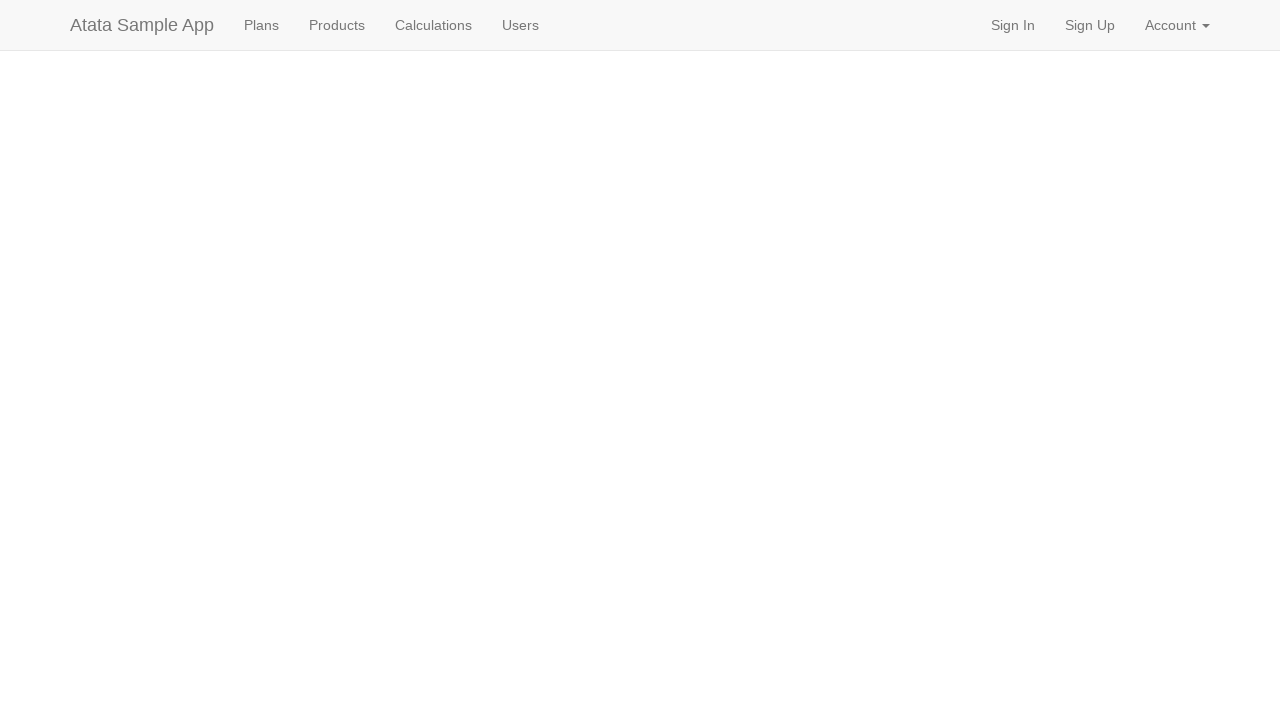

Clicked Sign Up button without filling any fields at (503, 528) on button:has-text('Sign Up')
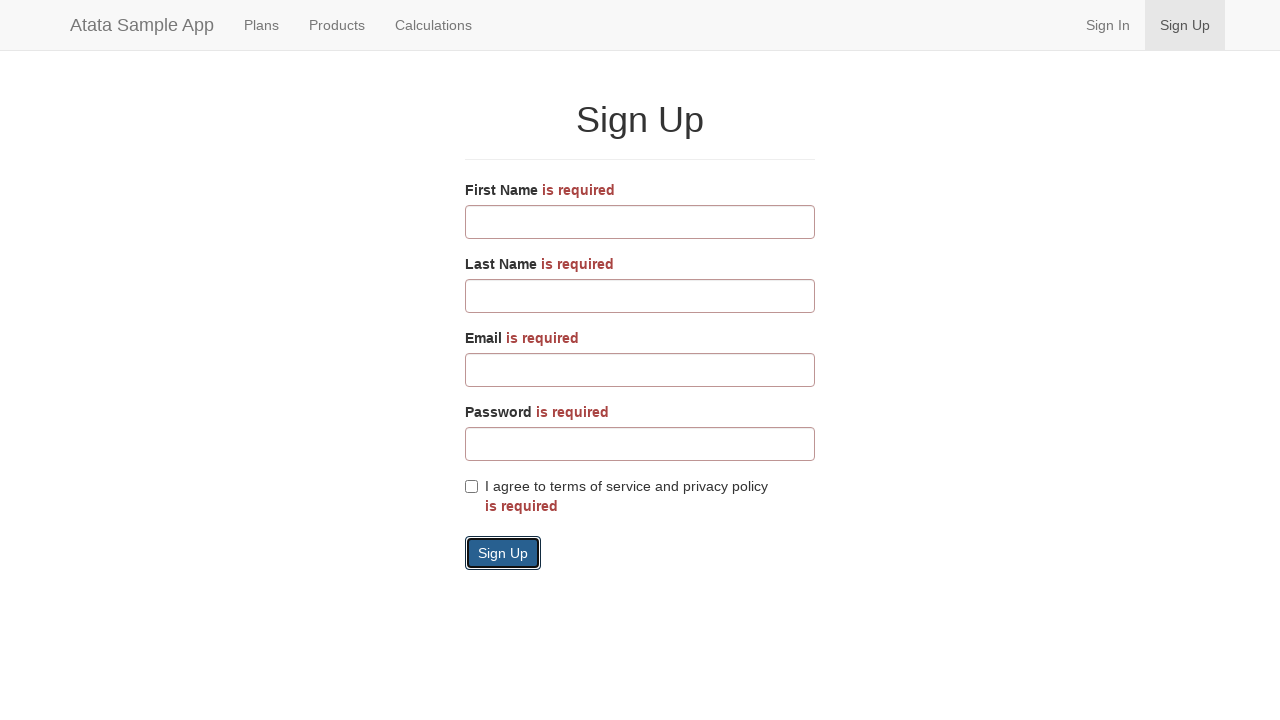

Validation error messages appeared
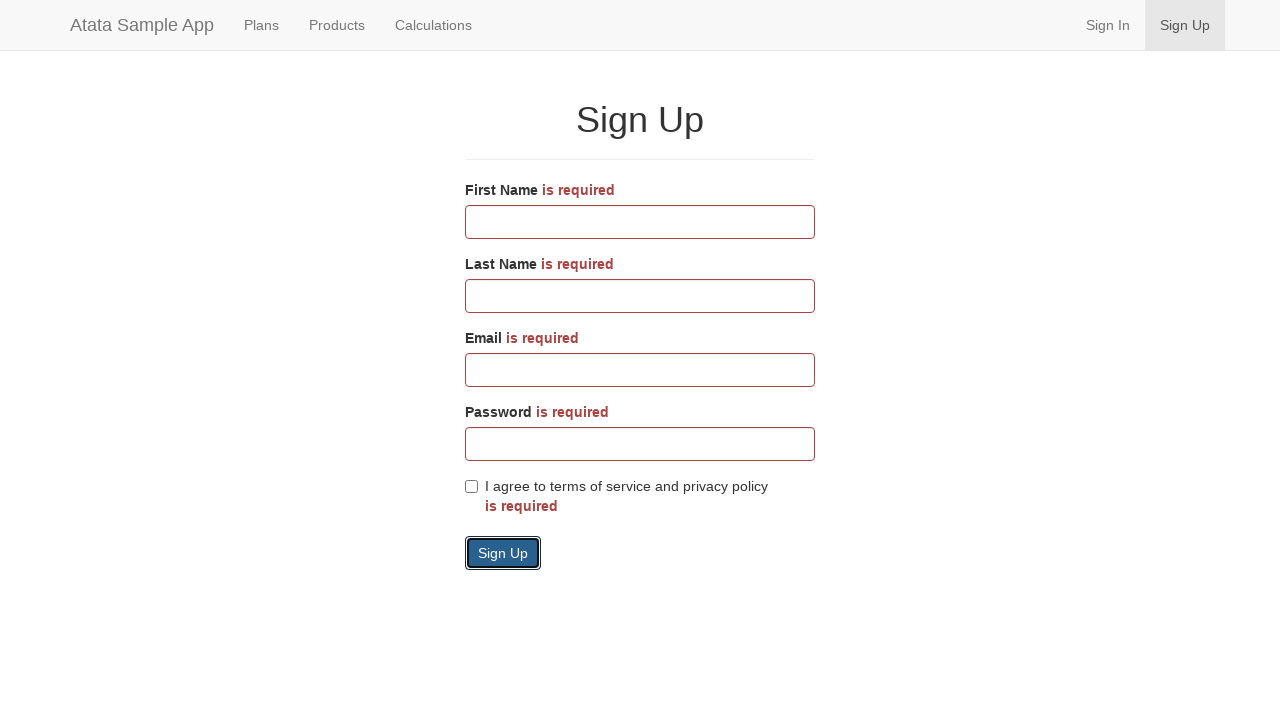

First Name validation message is present
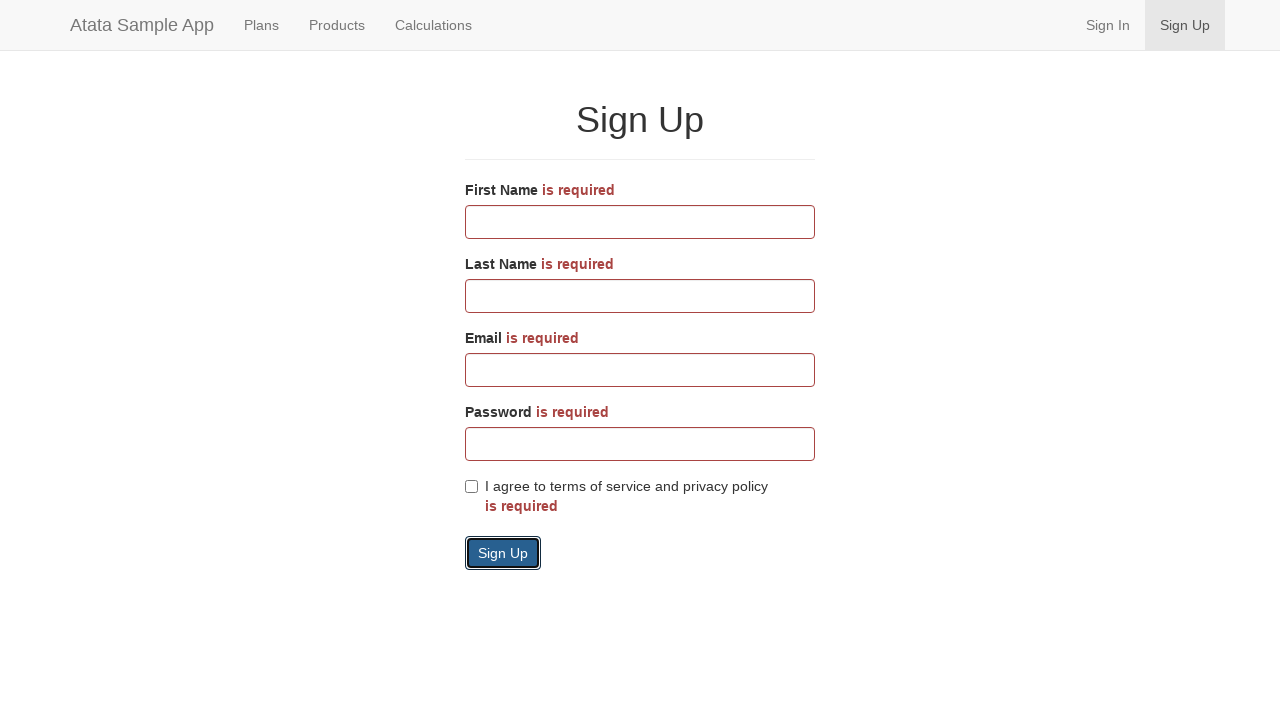

Last Name validation message is present
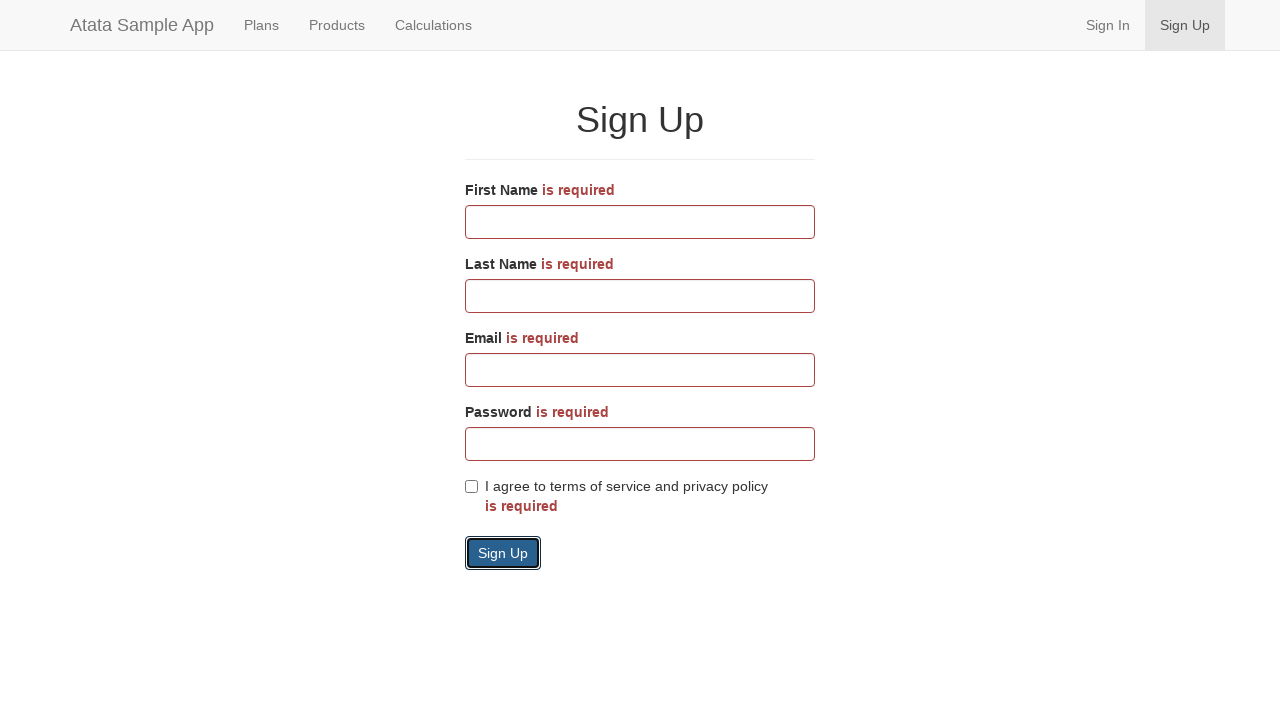

Email validation message is present
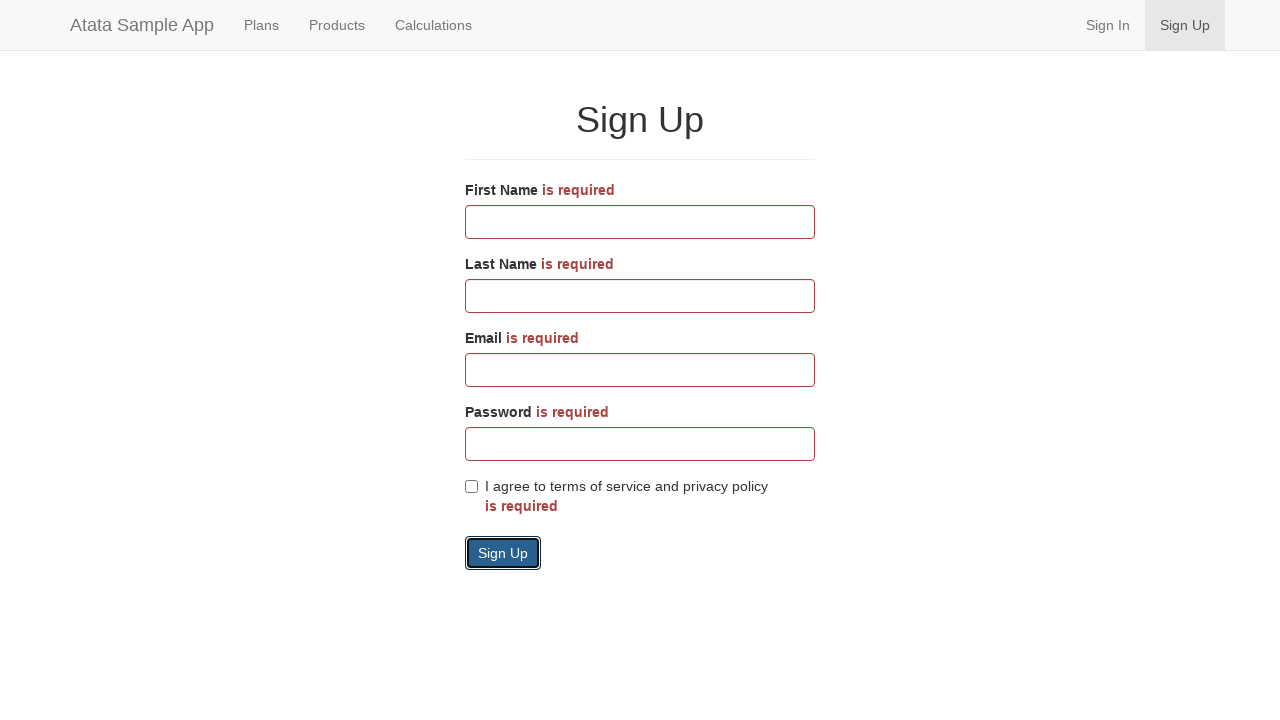

Password validation message is present
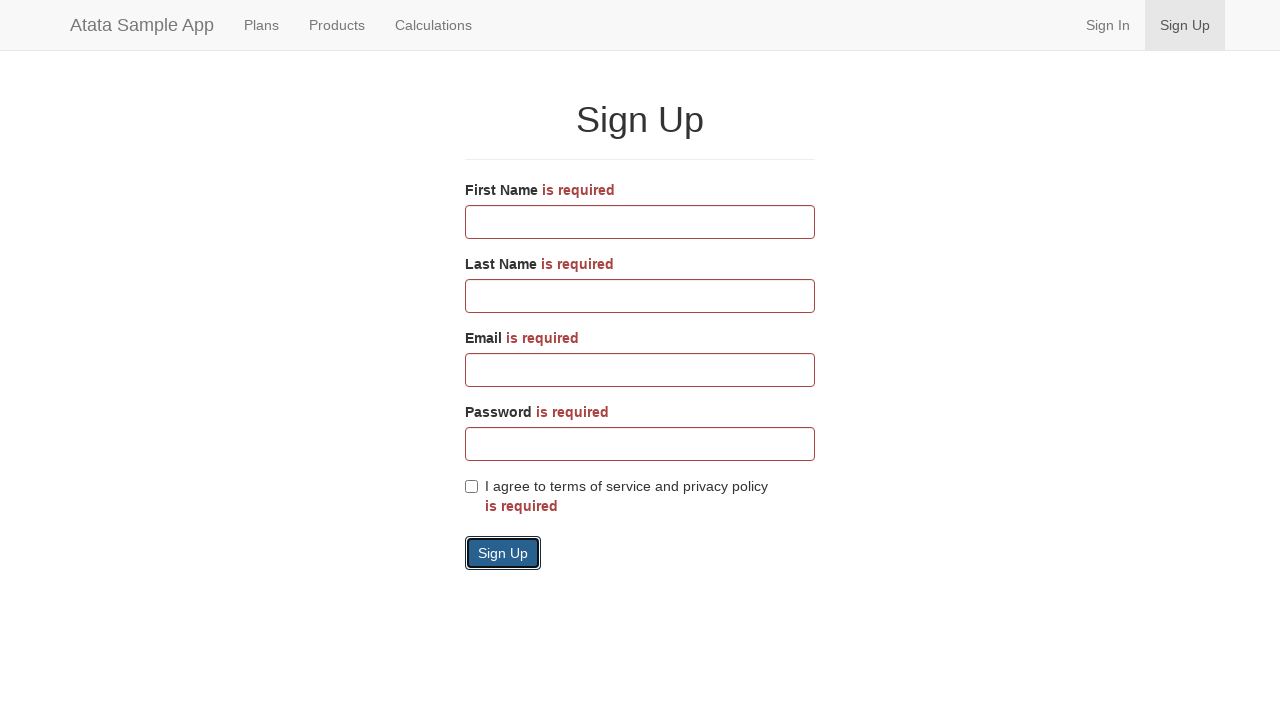

All 5 required field validation messages are displayed
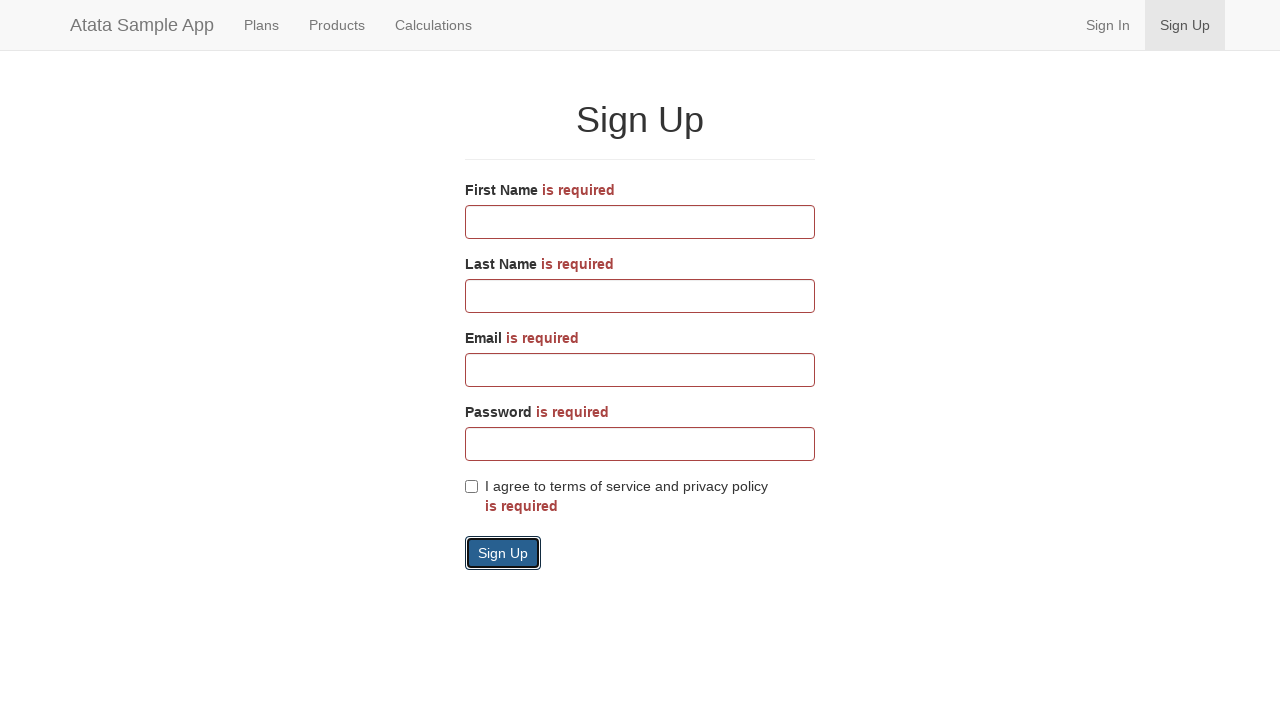

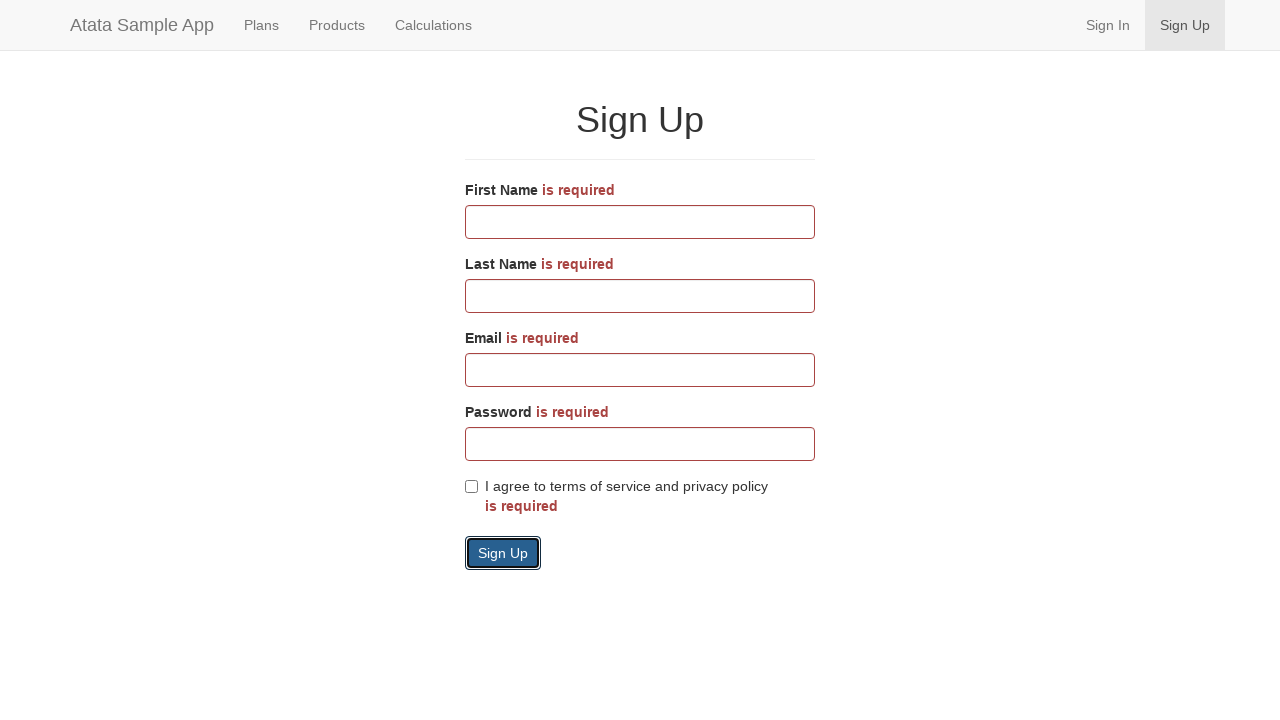